Tests TinyMCE rich text editor functionality by opening the File menu, creating a new document, changing paragraph formatting to Heading 1, and typing text into the editor iframe.

Starting URL: https://seleniumbase.io/tinymce/

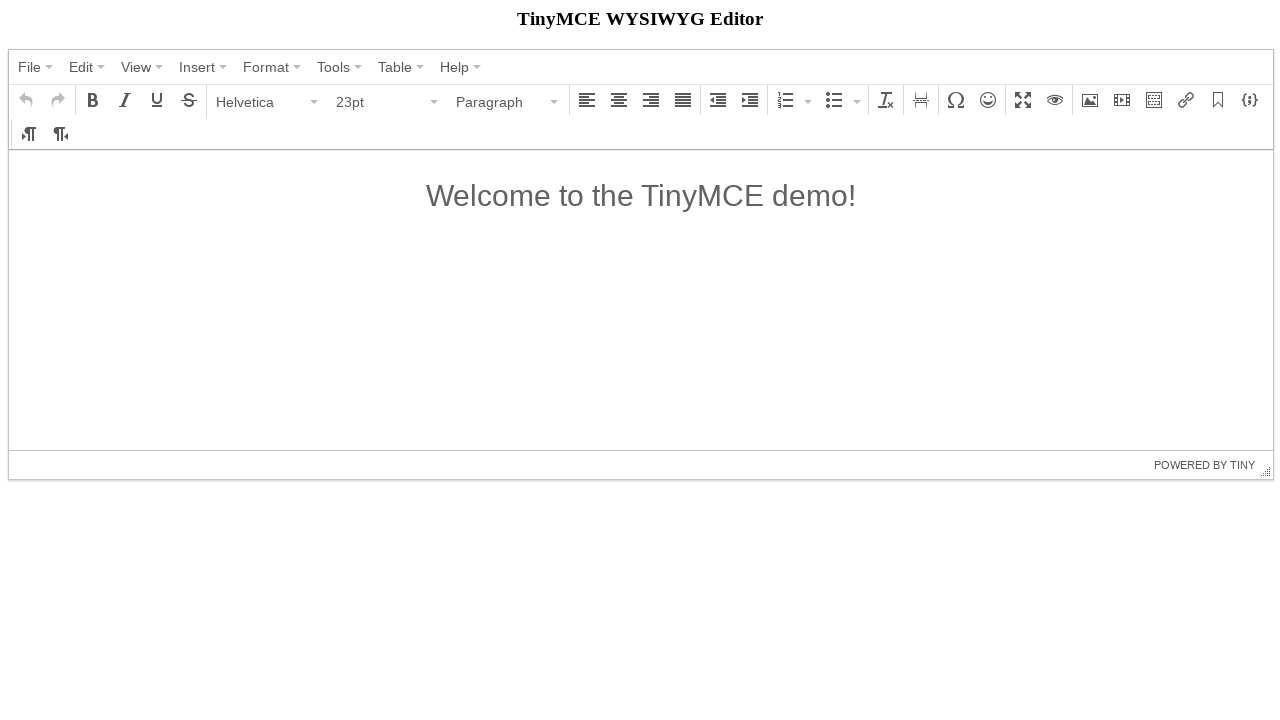

TinyMCE editor container loaded
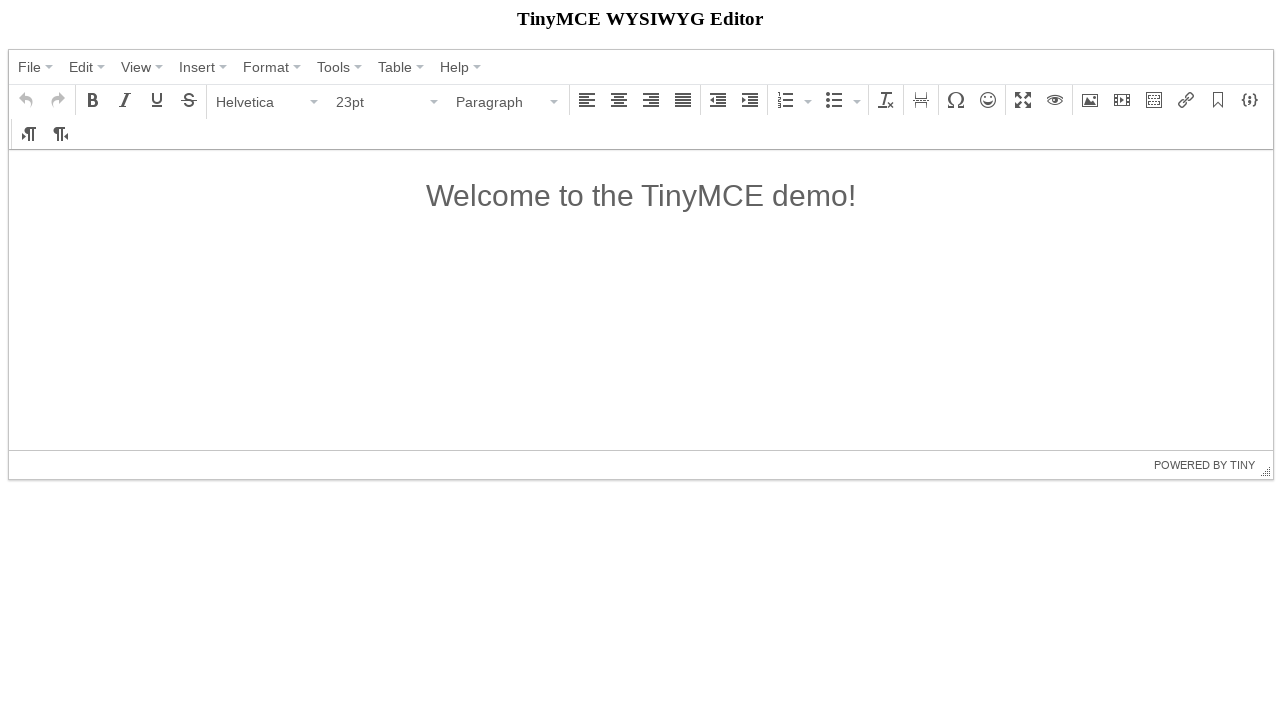

Clicked on File menu at (30, 67) on span:has-text("File")
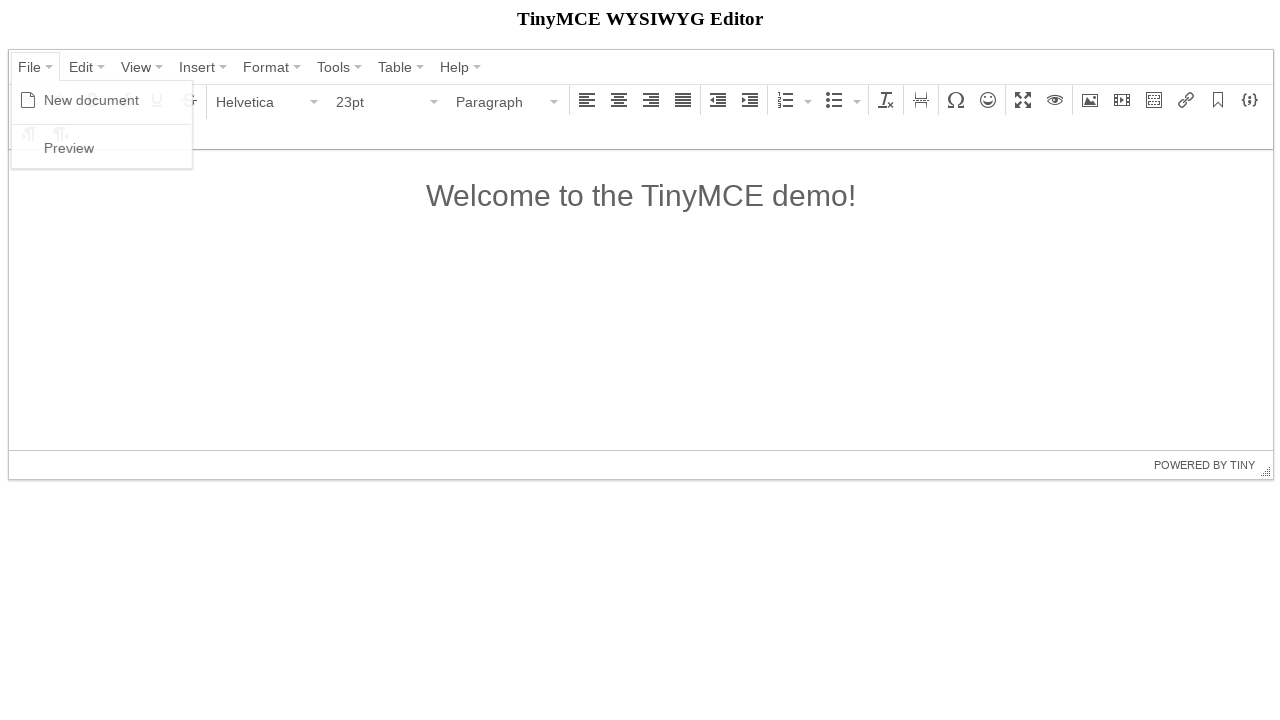

Clicked on New document option at (92, 100) on span:has-text("New document")
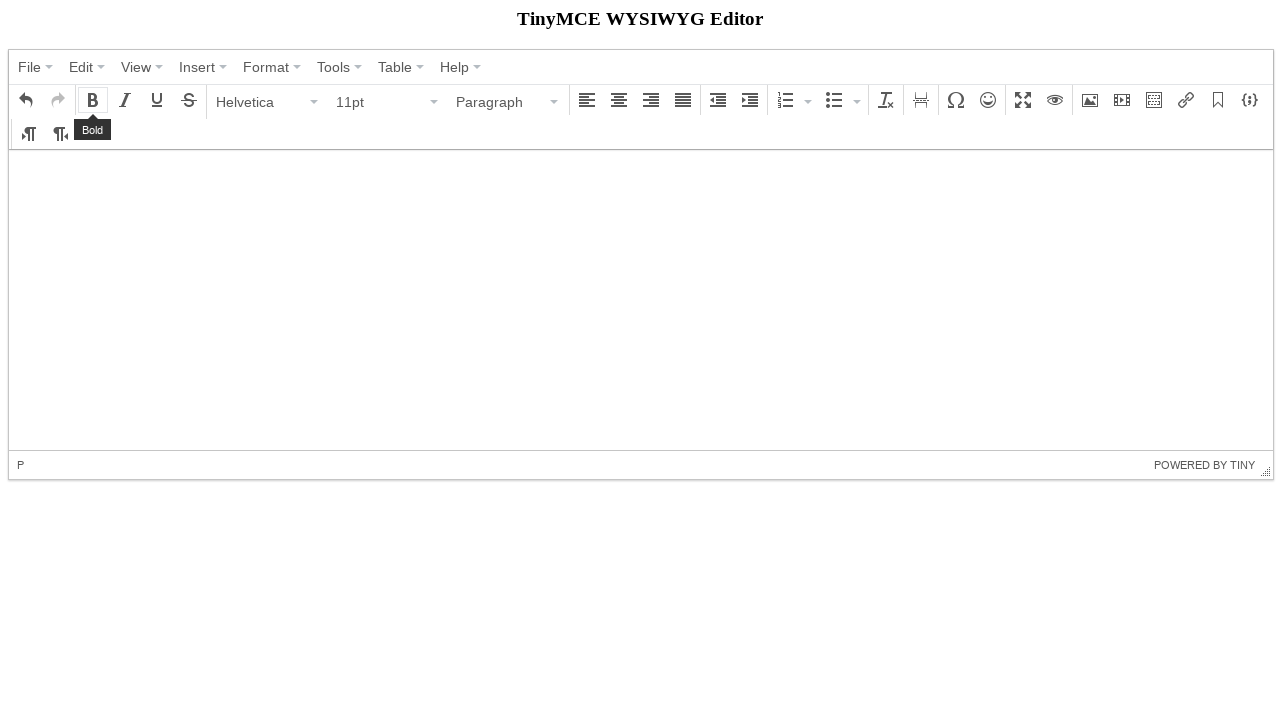

Clicked on Paragraph dropdown menu at (501, 102) on span:has-text("Paragraph")
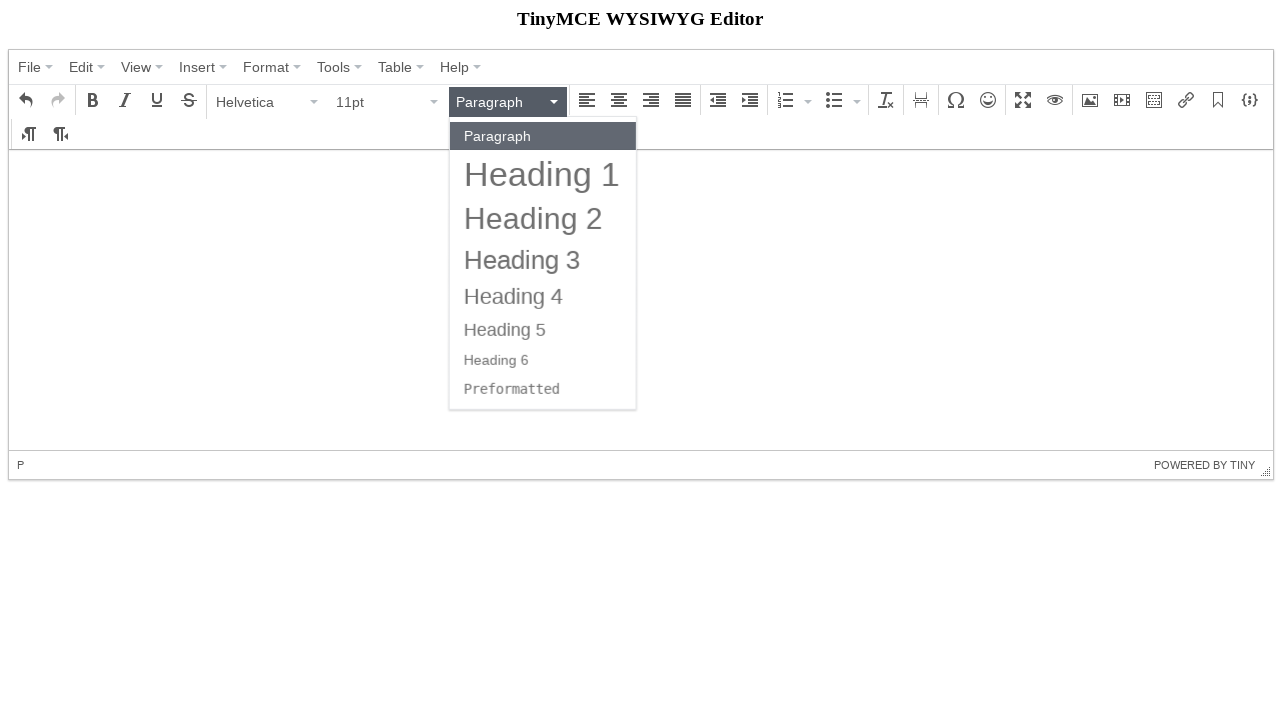

Selected Heading 1 format at (542, 174) on span:has-text("Heading 1")
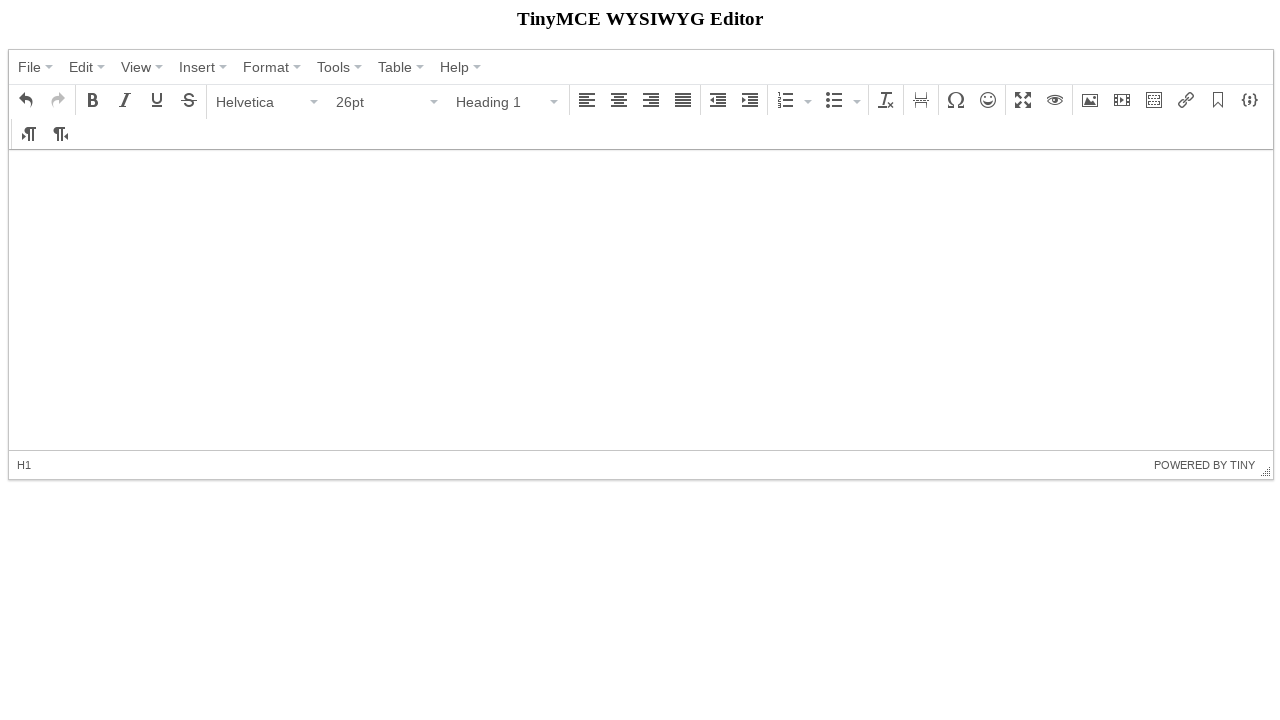

Typed 'SeleniumBase!' into the editor iframe on iframe >> internal:control=enter-frame >> #tinymce
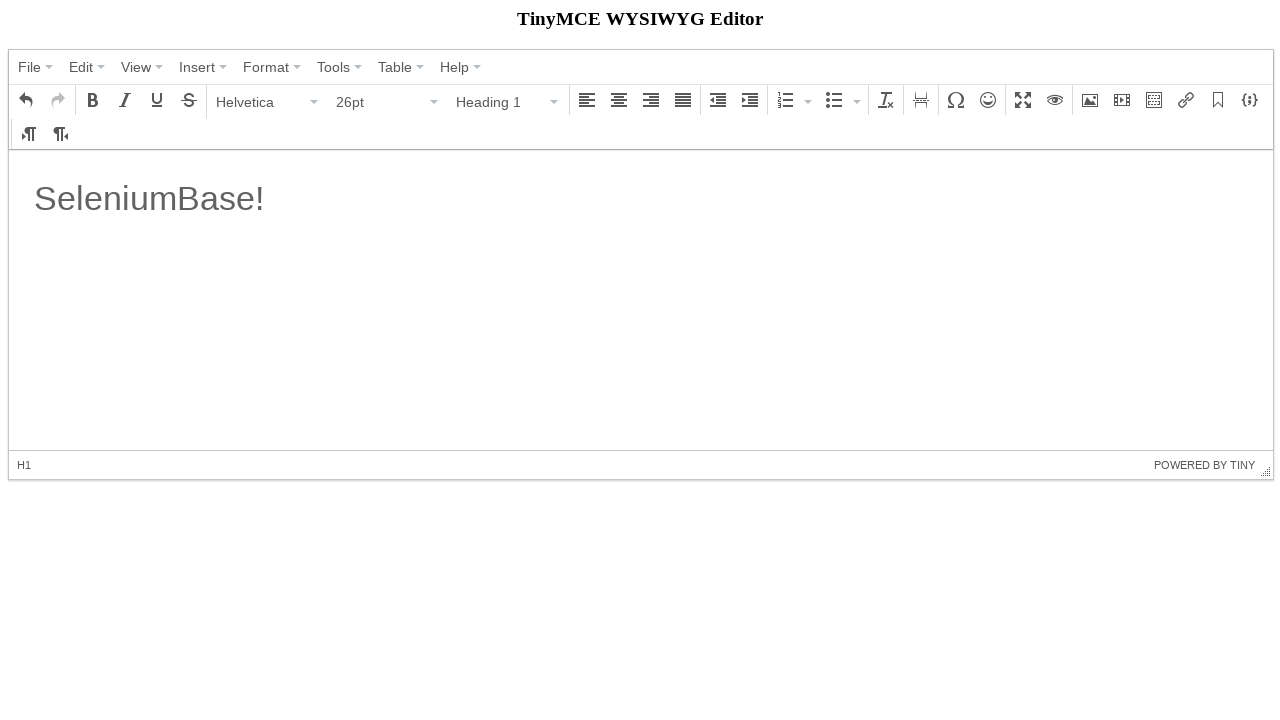

Waited 500ms to observe the final result
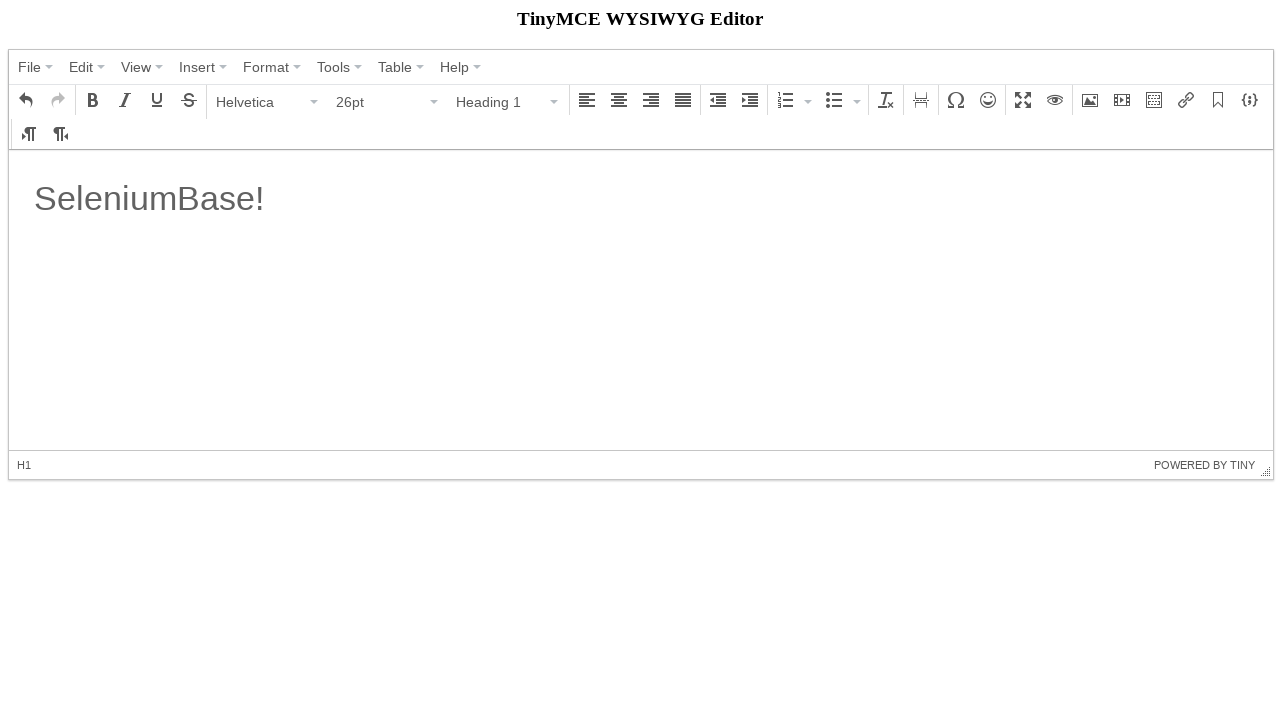

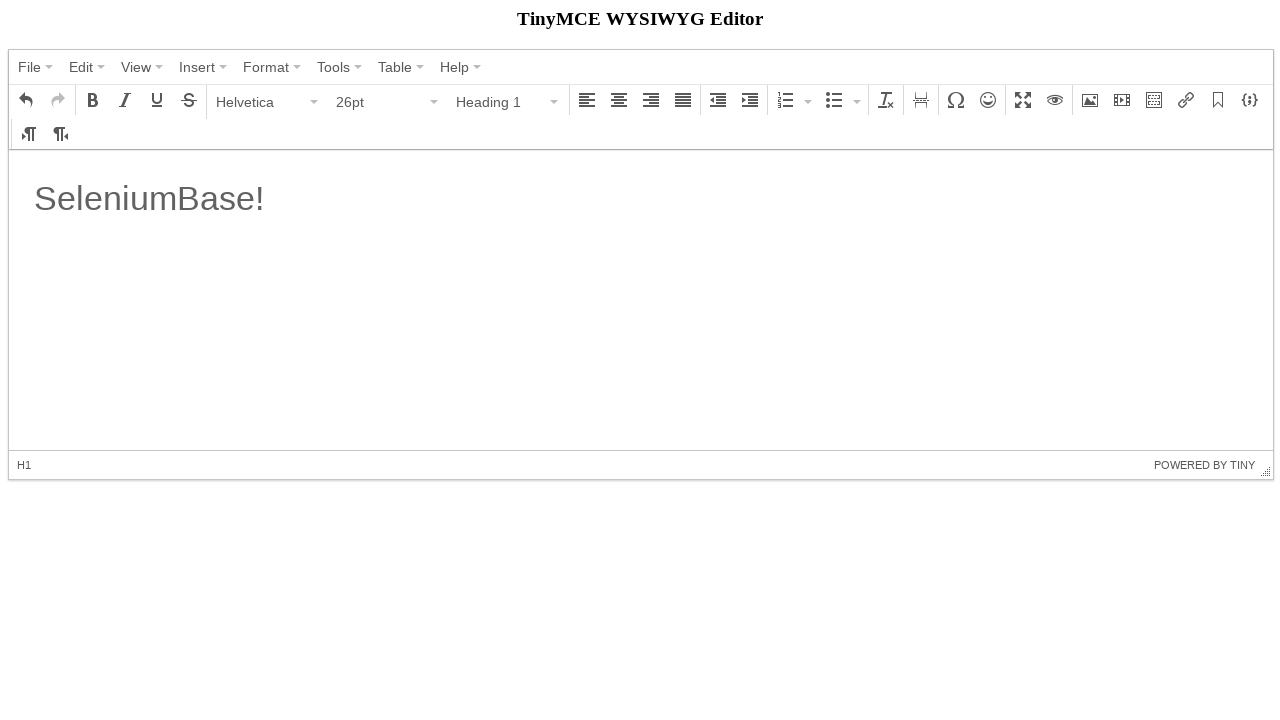